Solves a math problem on the page, fills in the answer, checks a checkbox and submits the form

Starting URL: http://suninjuly.github.io/math.html

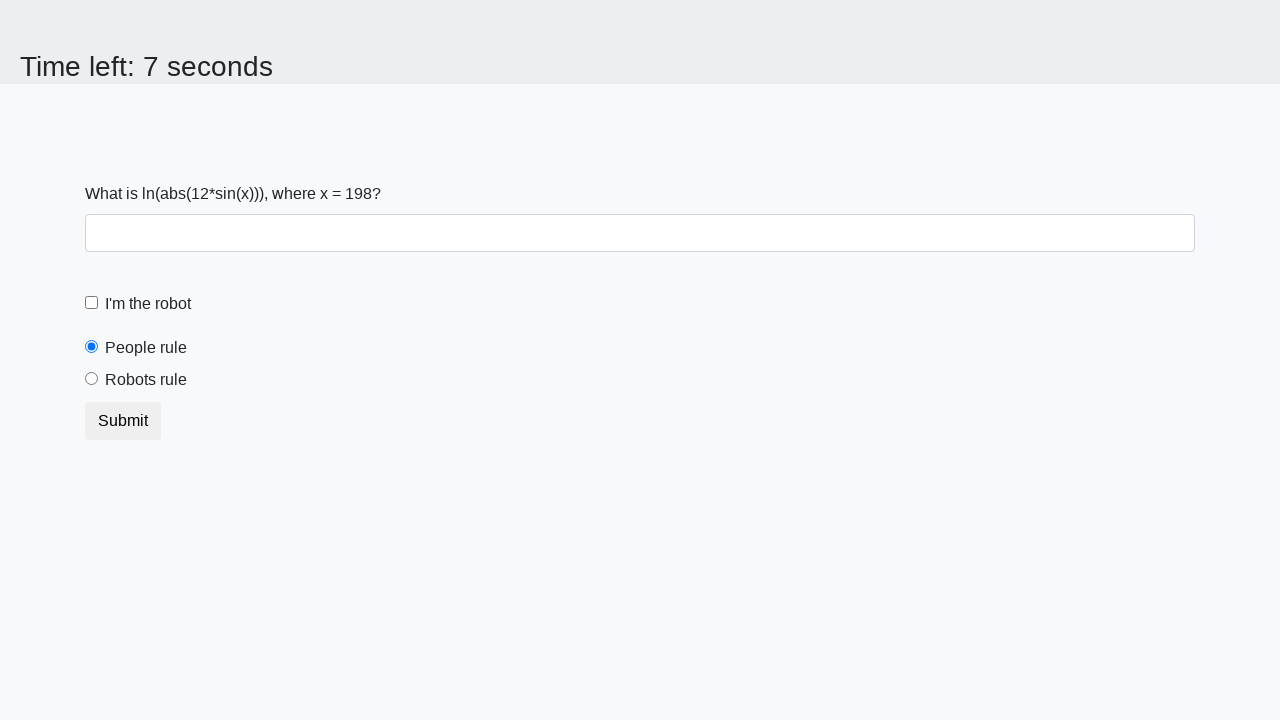

Retrieved the value from #input_value for calculation
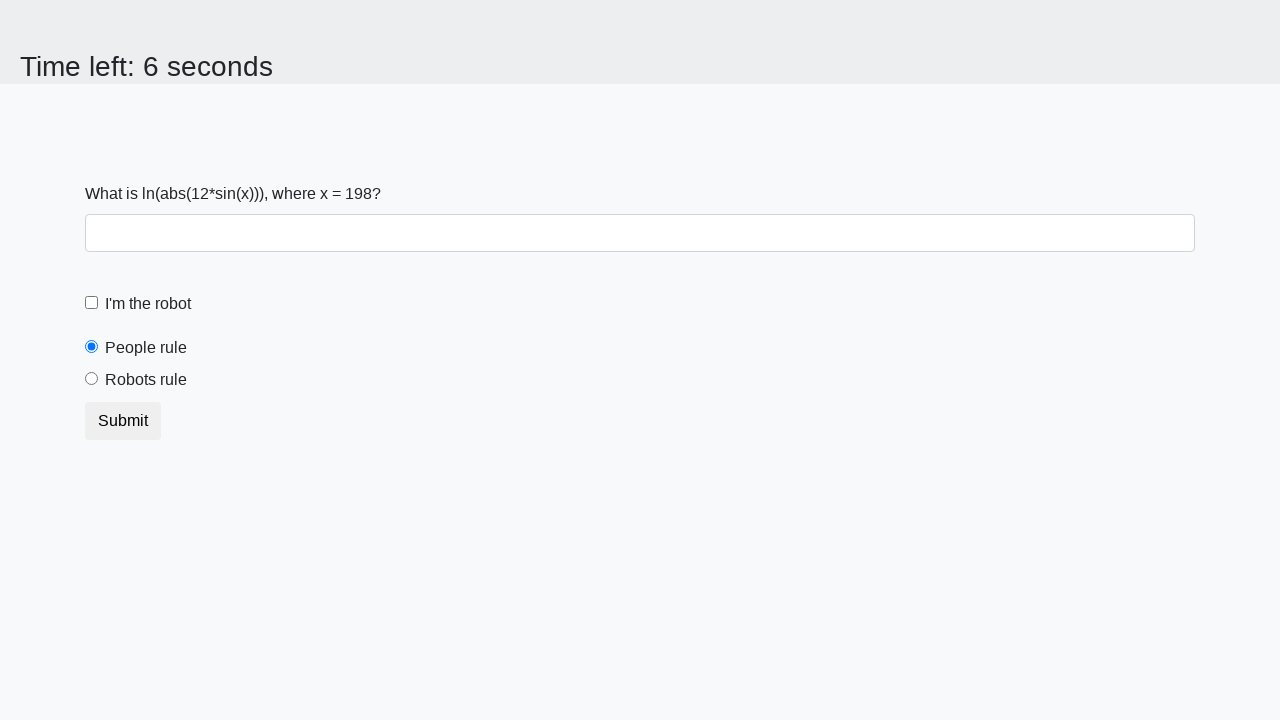

Calculated the math result: log(abs(12 * sin(x)))
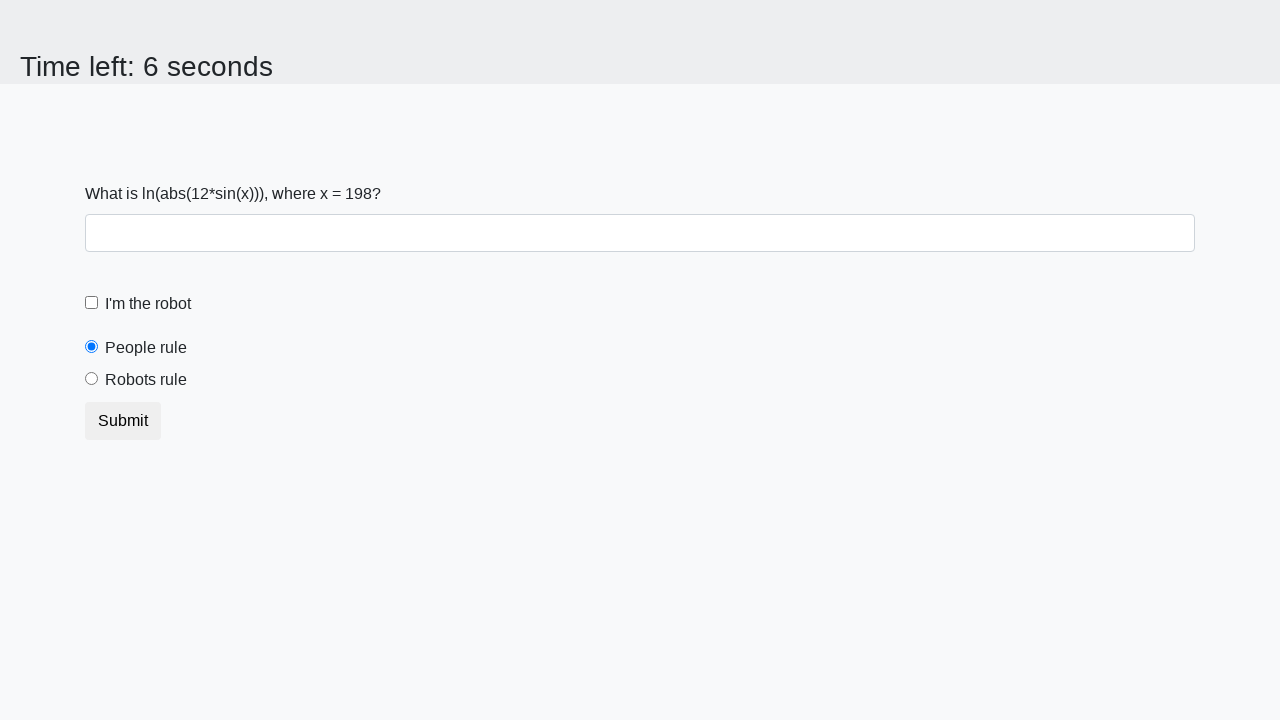

Filled in the calculated answer in the form field on .form-group input
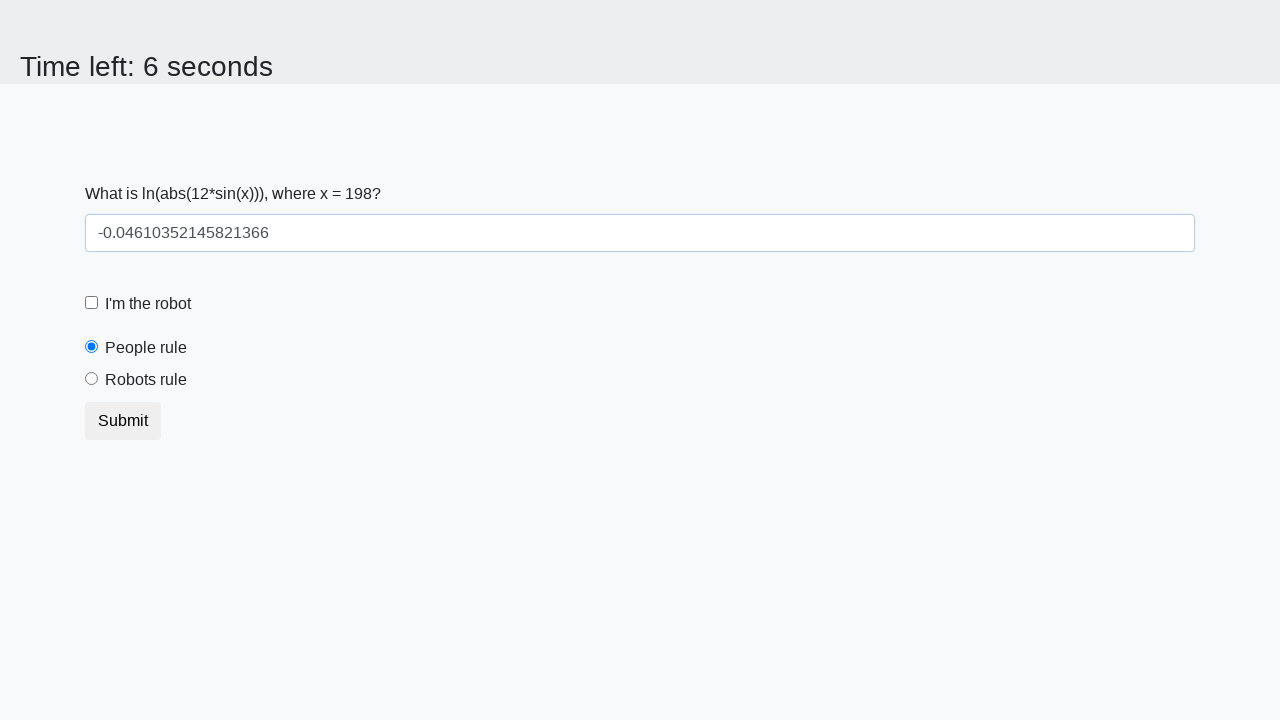

Checked the robot checkbox at (92, 303) on #robotCheckbox
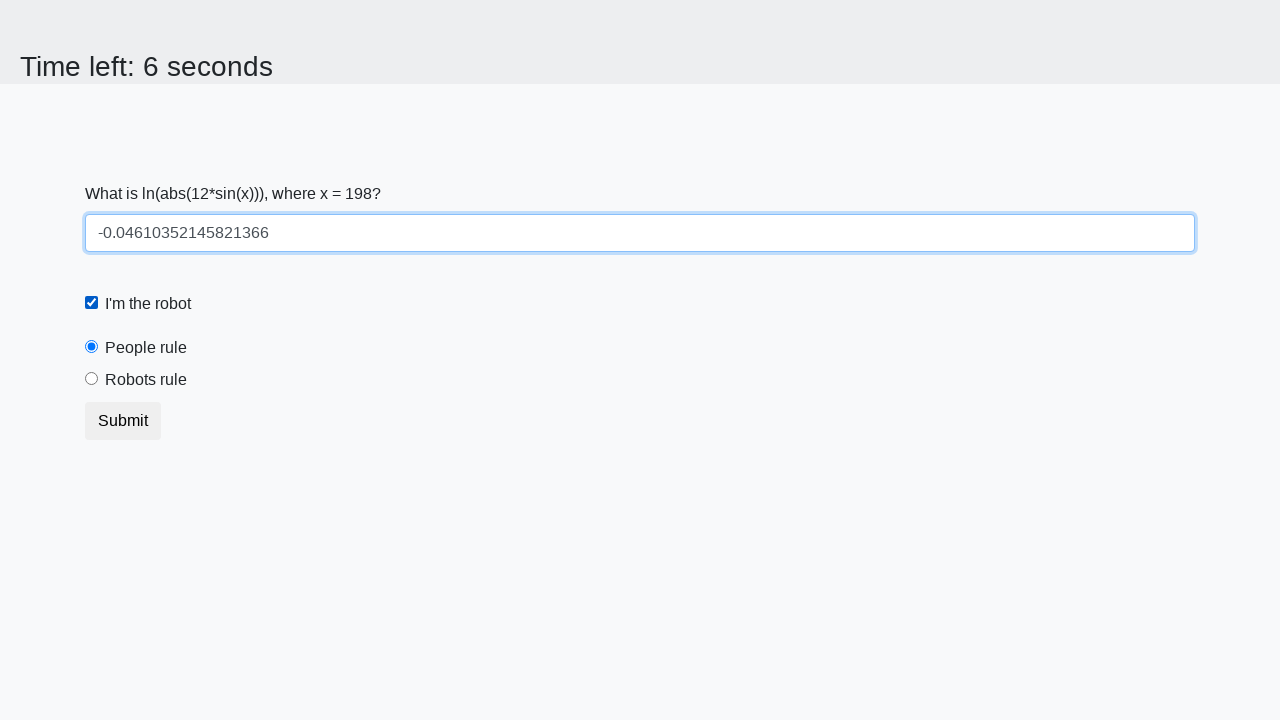

Clicked submit button to submit the form at (123, 421) on .btn
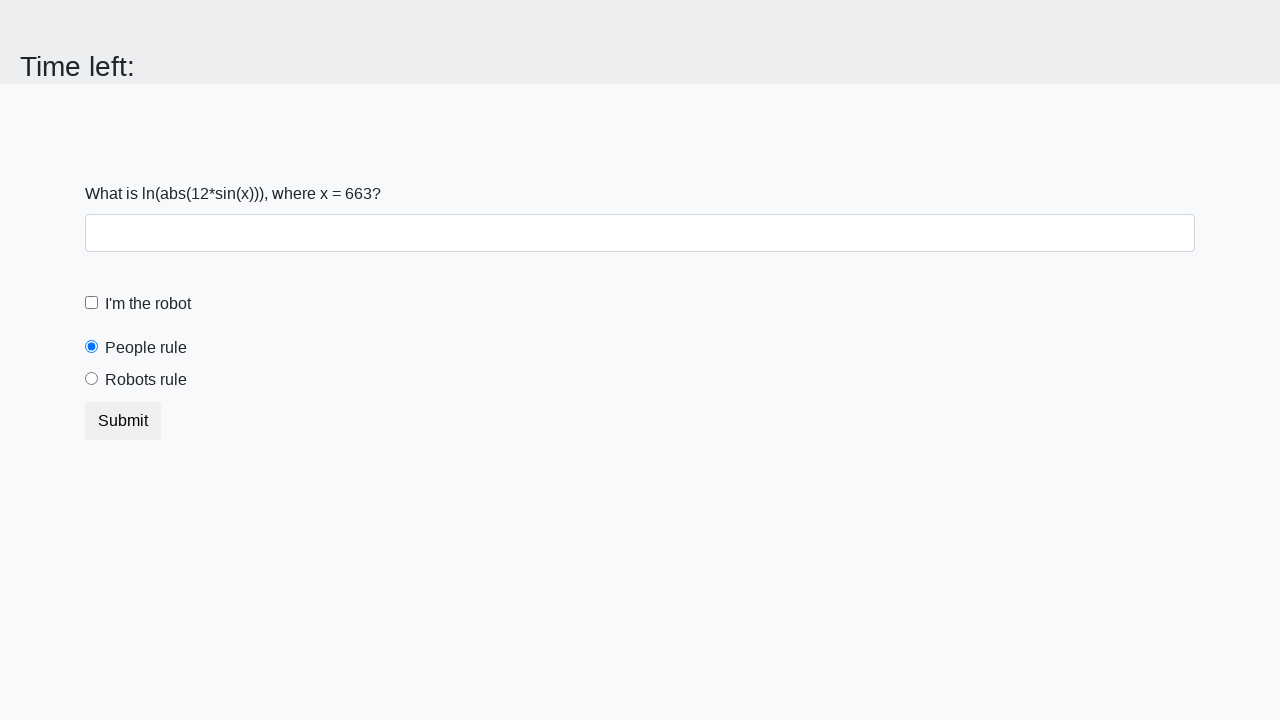

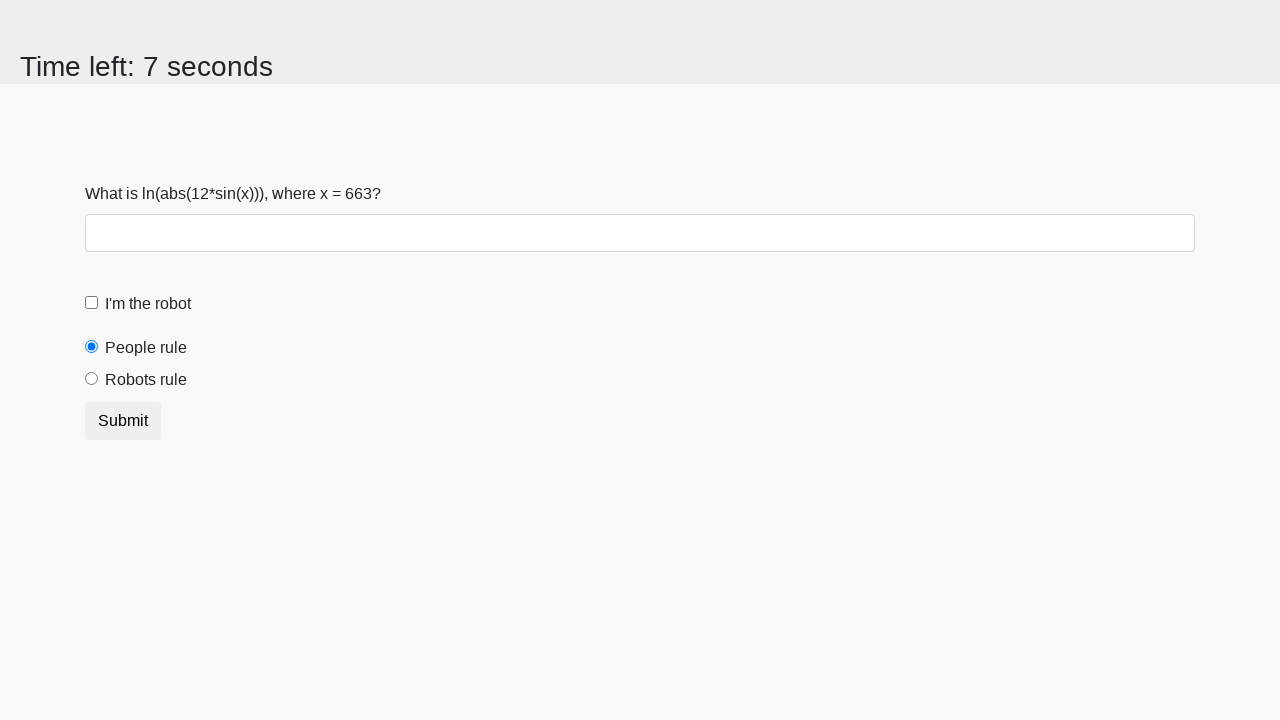